Tests drag and drop functionality on the jQuery UI droppable demo page by switching to an iframe and dragging an element onto a target drop zone.

Starting URL: https://jqueryui.com/droppable/

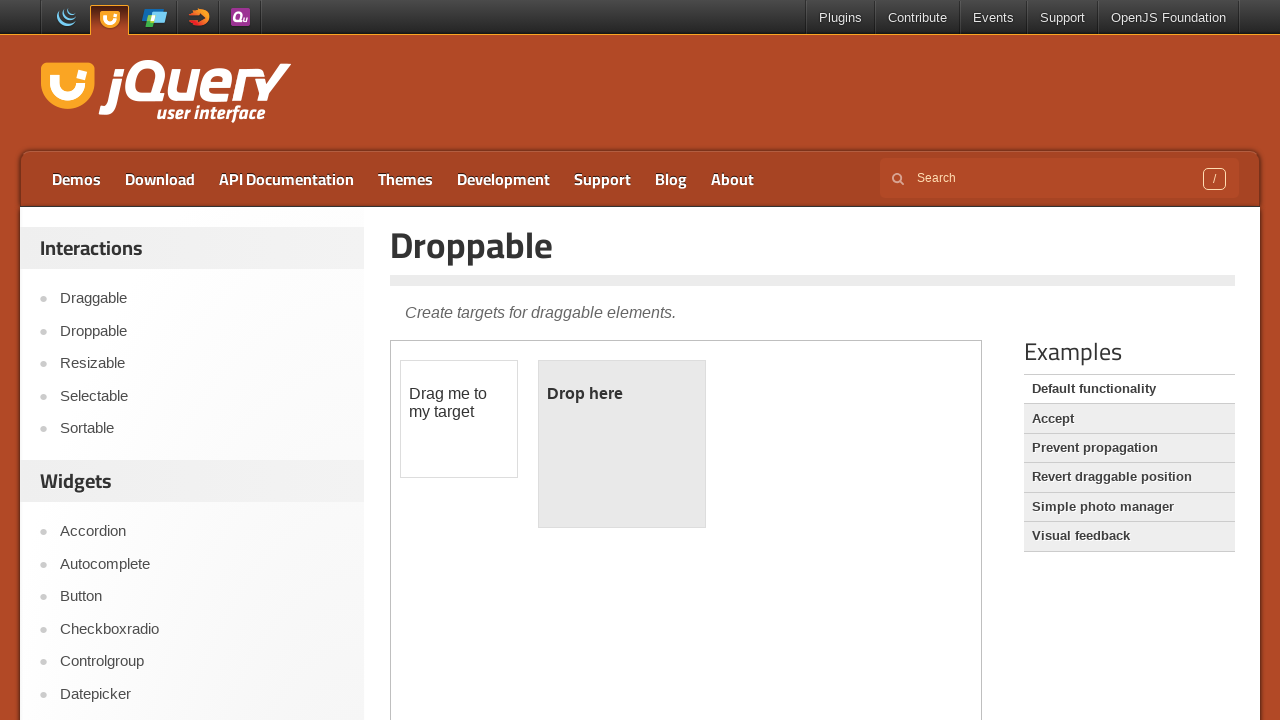

Set viewport size to 1920x1080
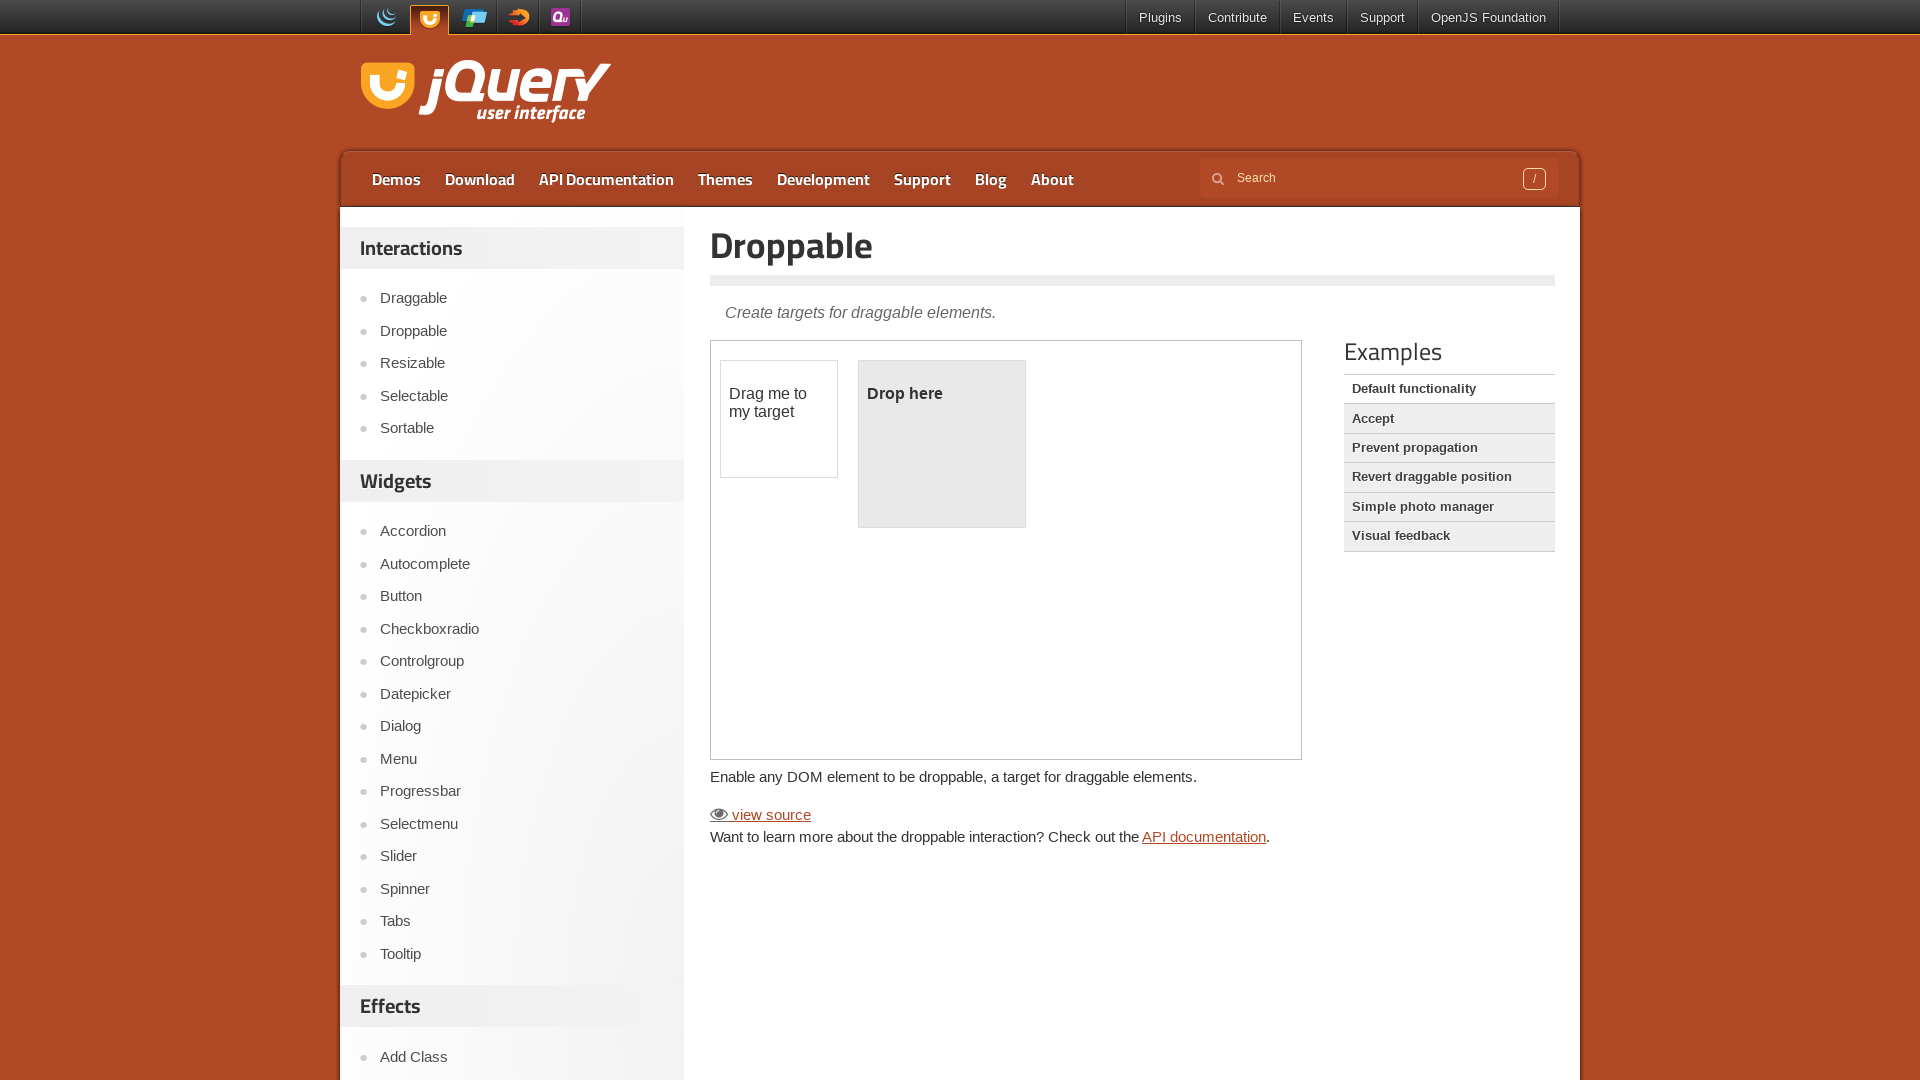

Located the demo iframe
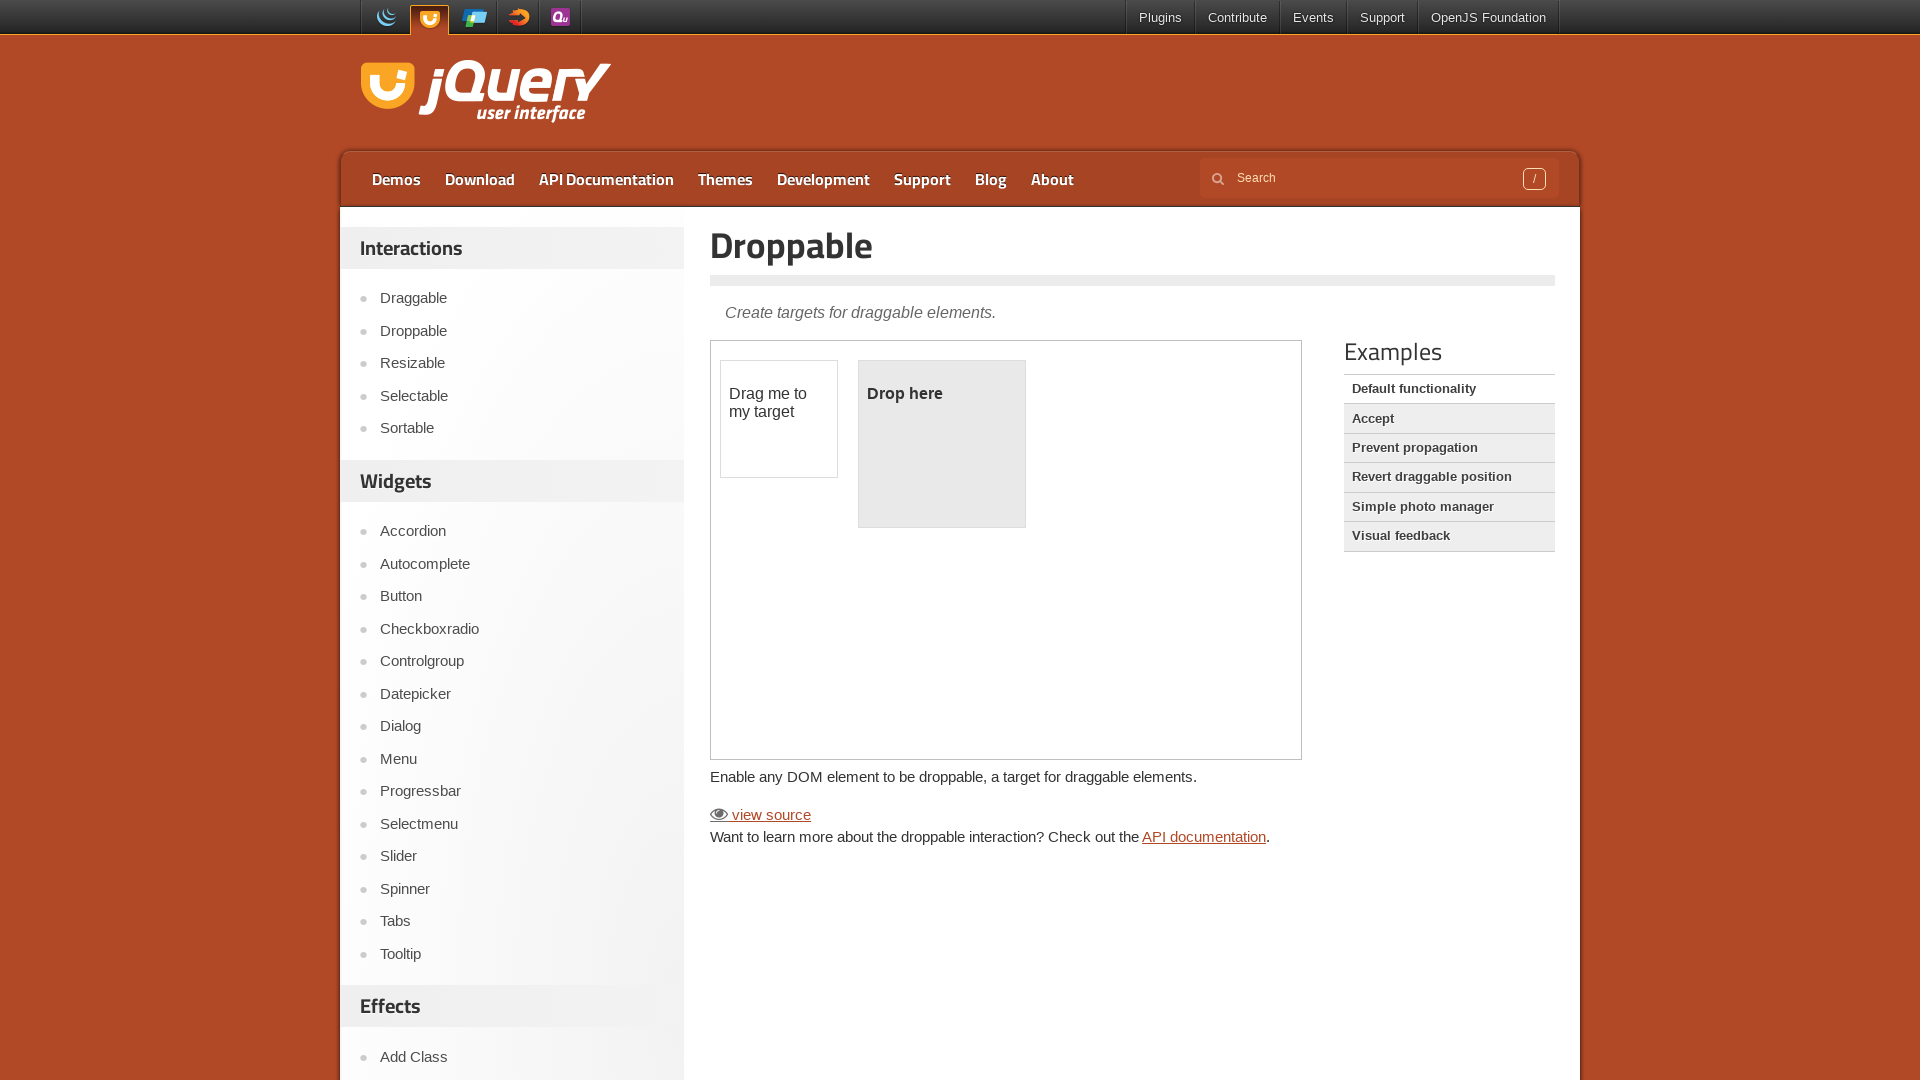

Clicked on the draggable element at (779, 419) on iframe.demo-frame >> internal:control=enter-frame >> #draggable
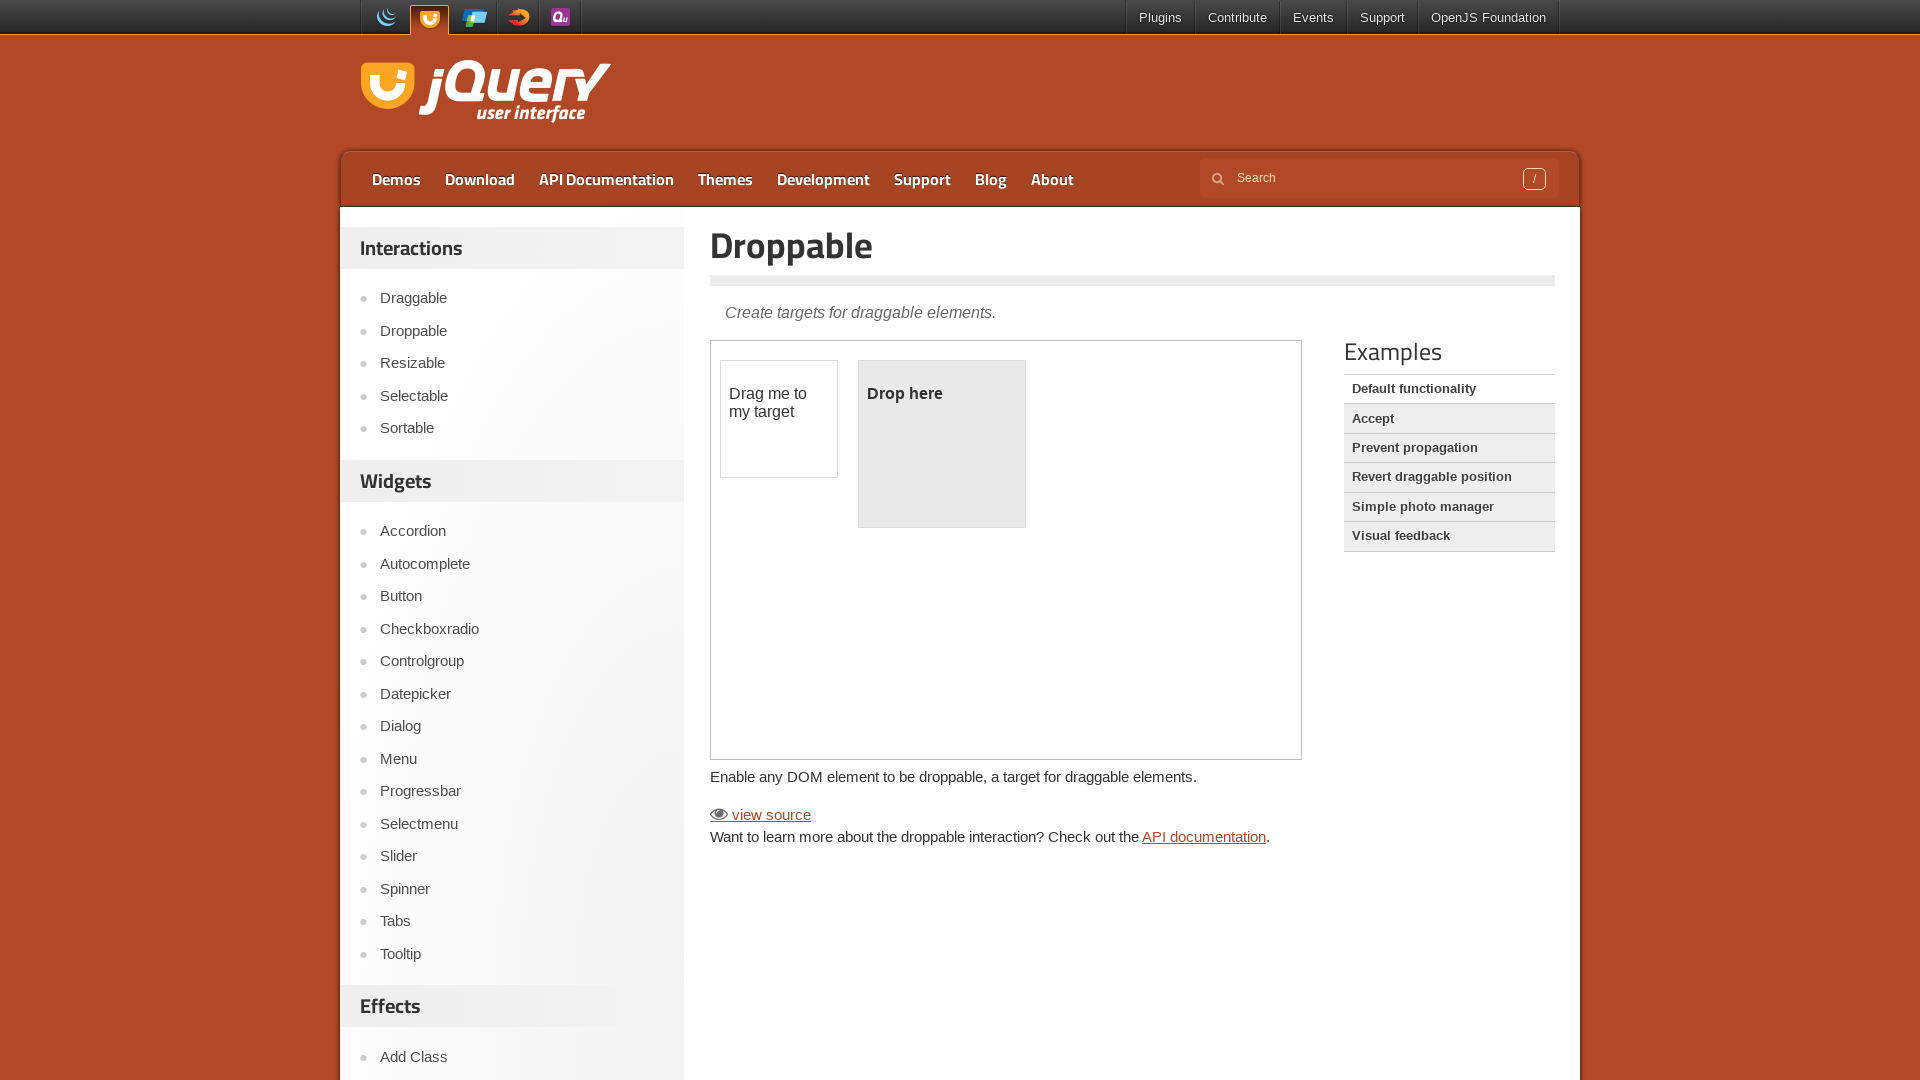

Located the source draggable element
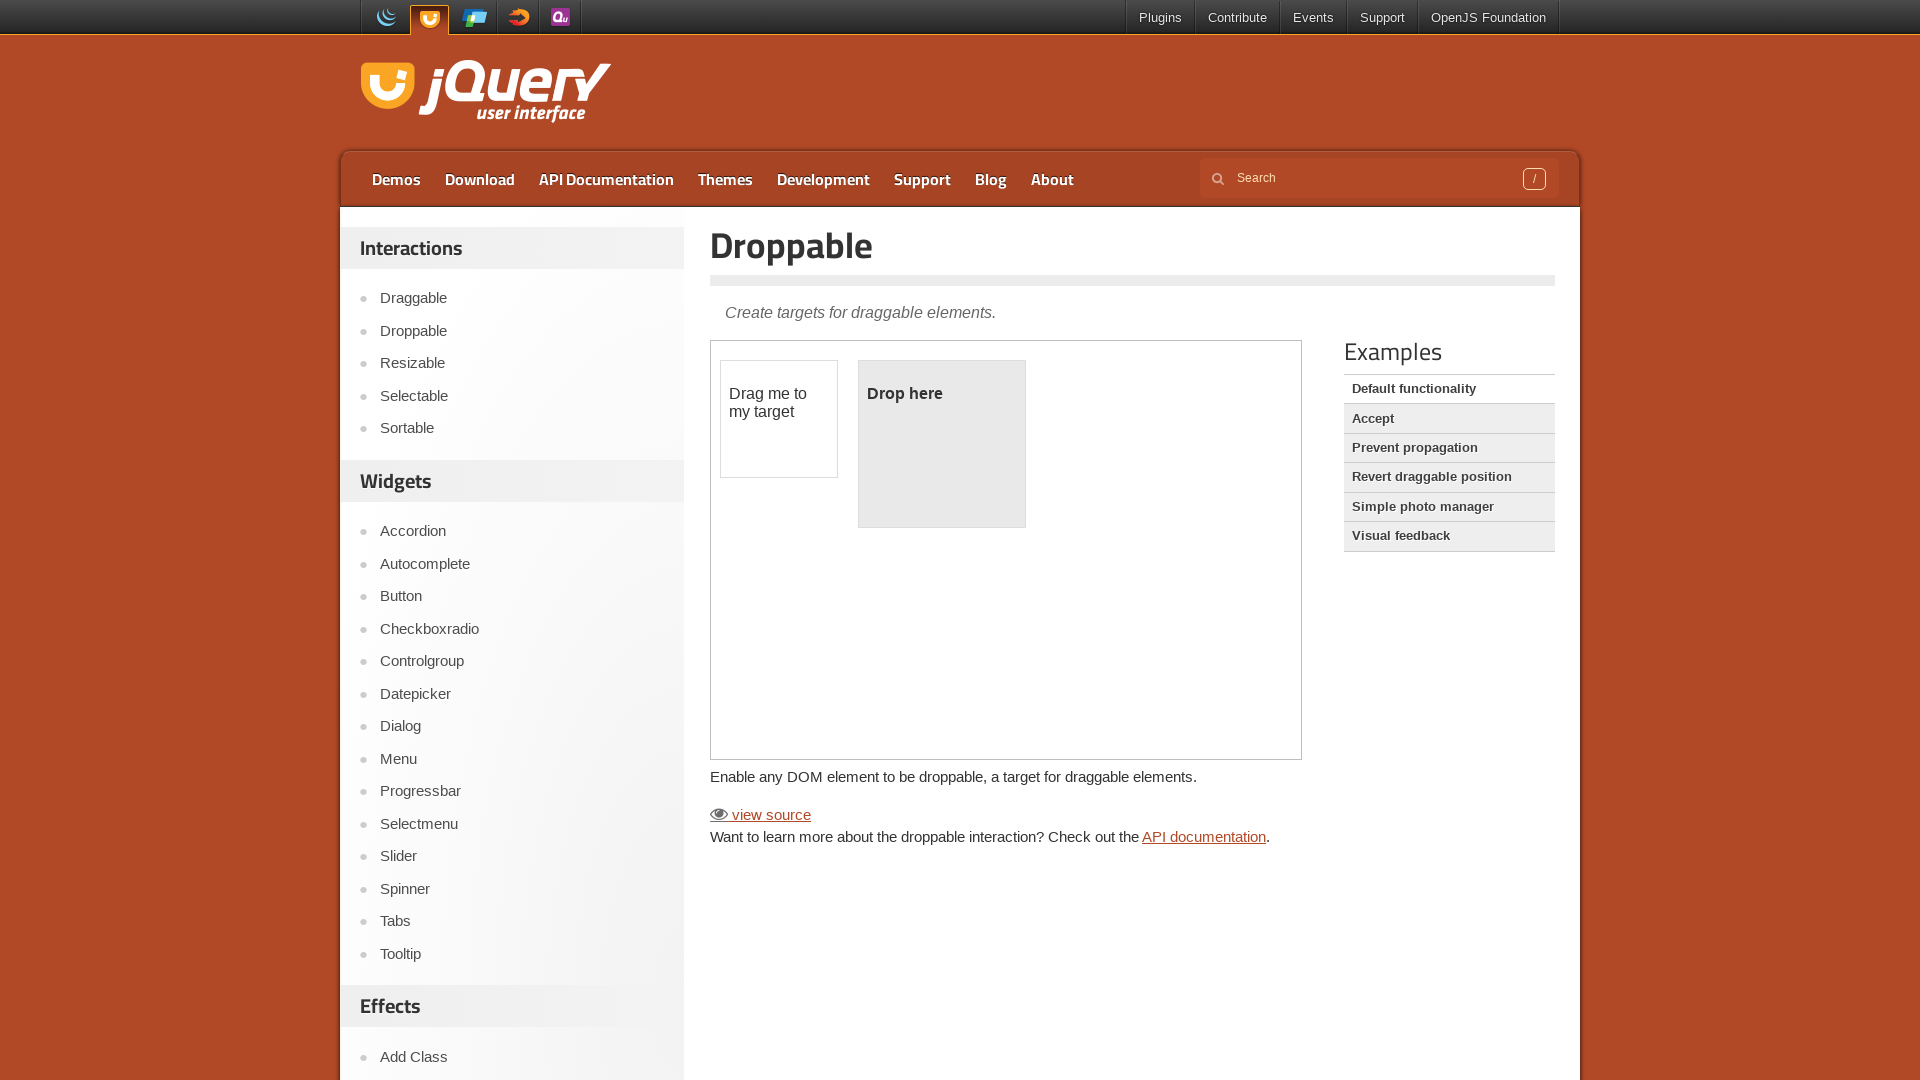

Located the target droppable zone
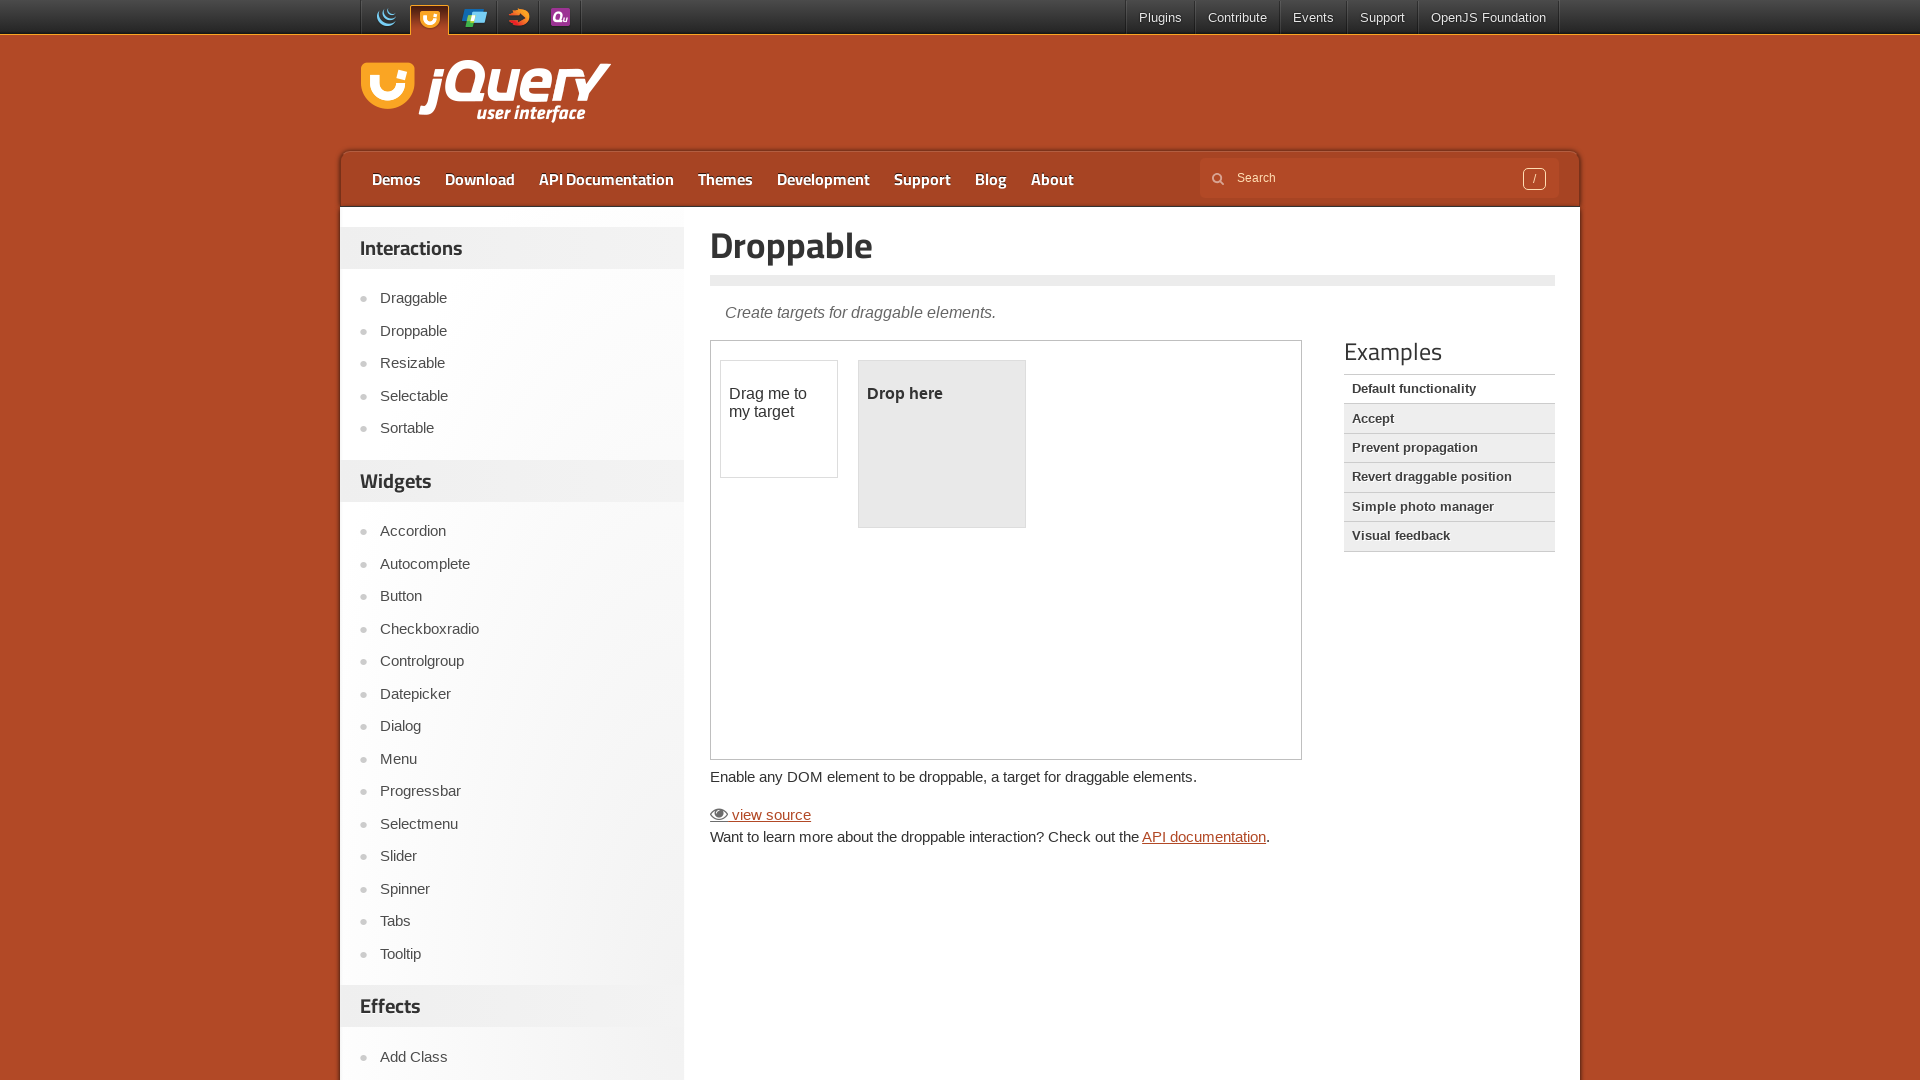

Dragged the element onto the drop target at (942, 444)
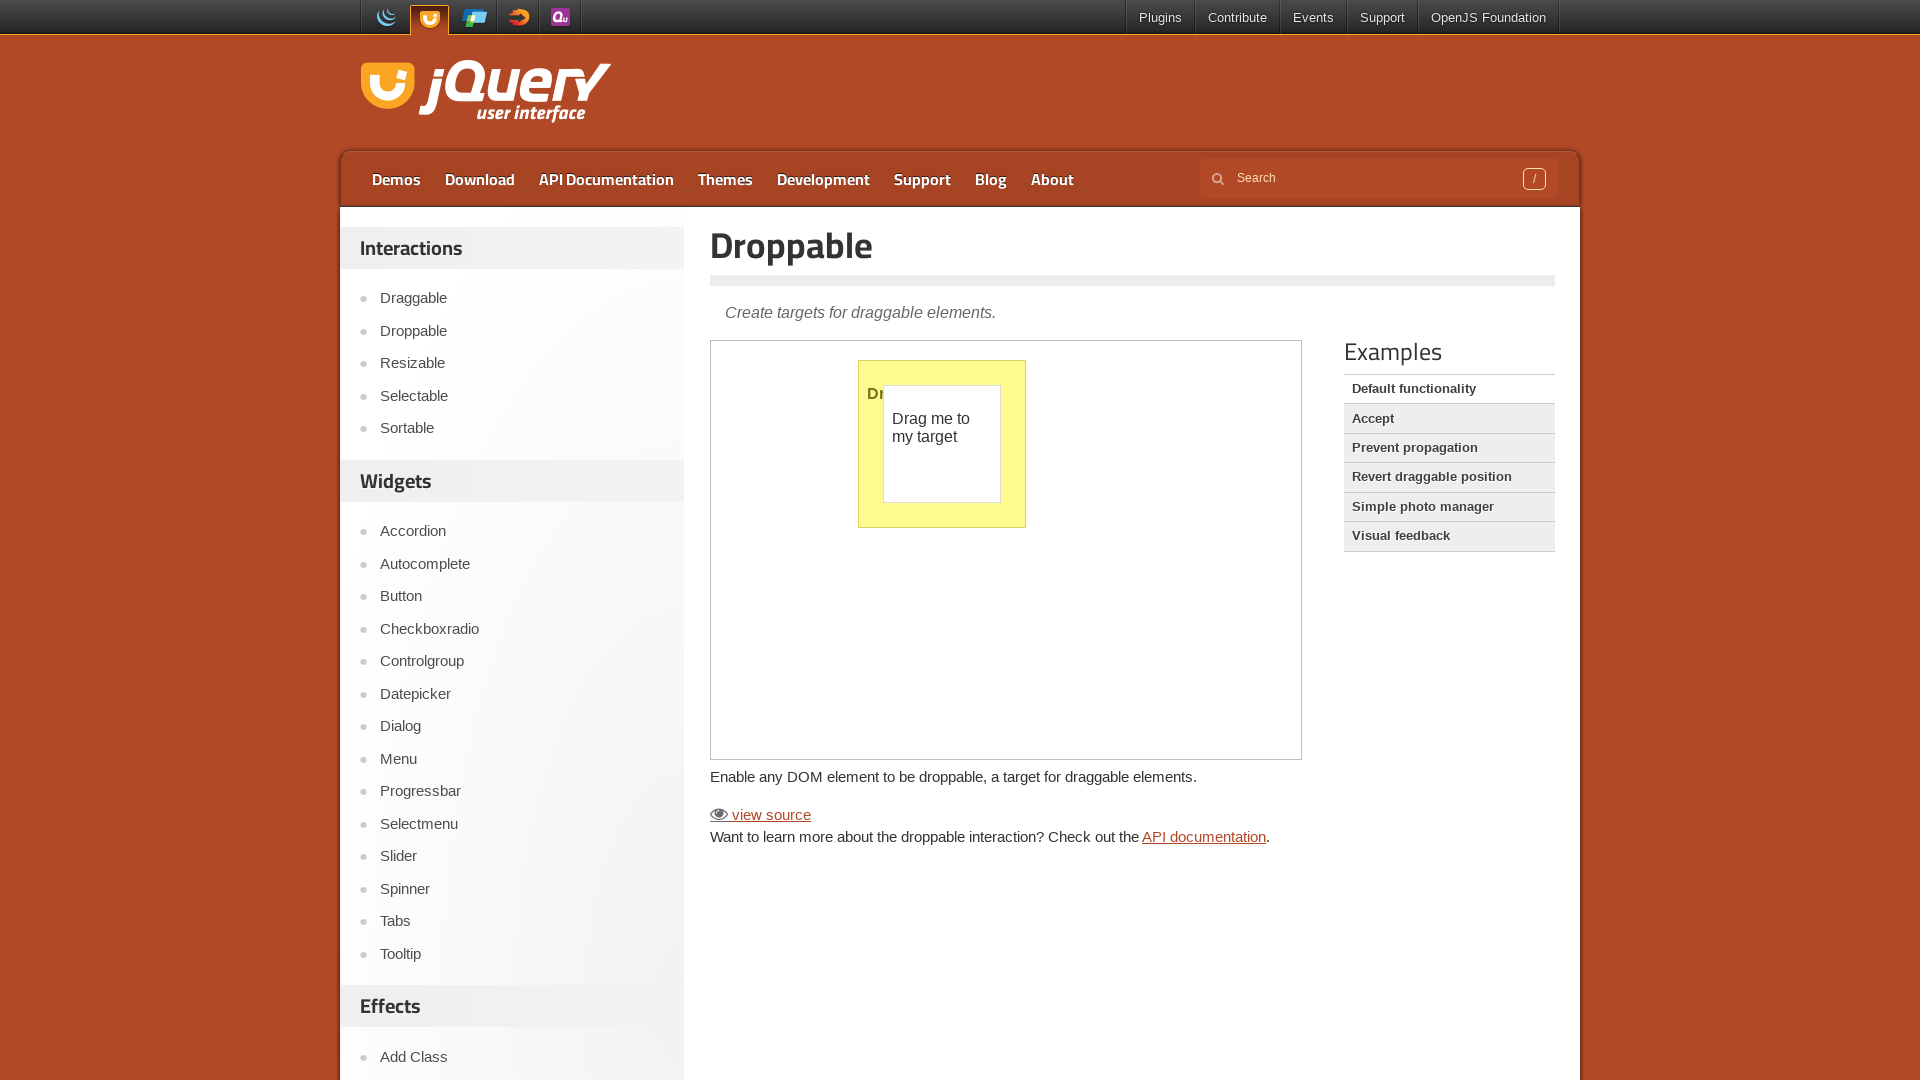

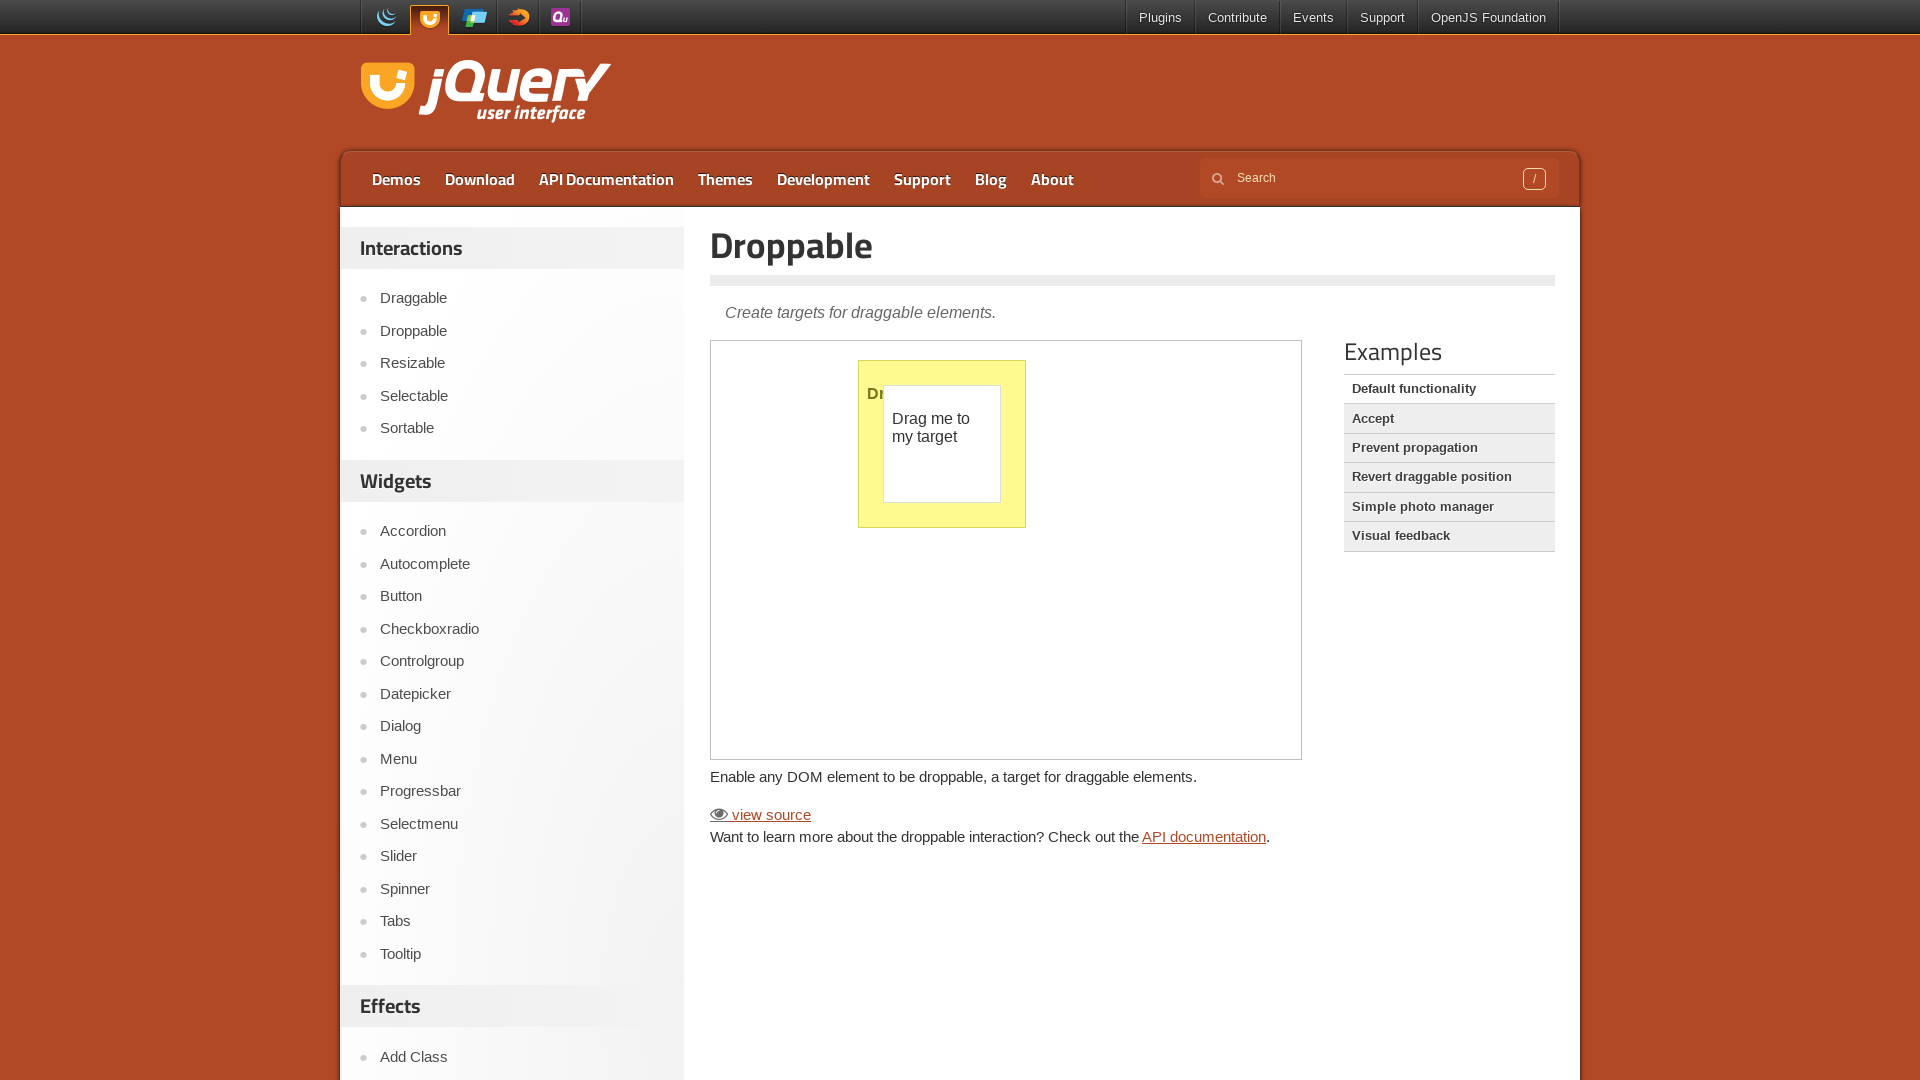